Tests static dropdown functionality by selecting USD currency from a dropdown menu on a practice website

Starting URL: https://rahulshettyacademy.com/dropdownsPractise/

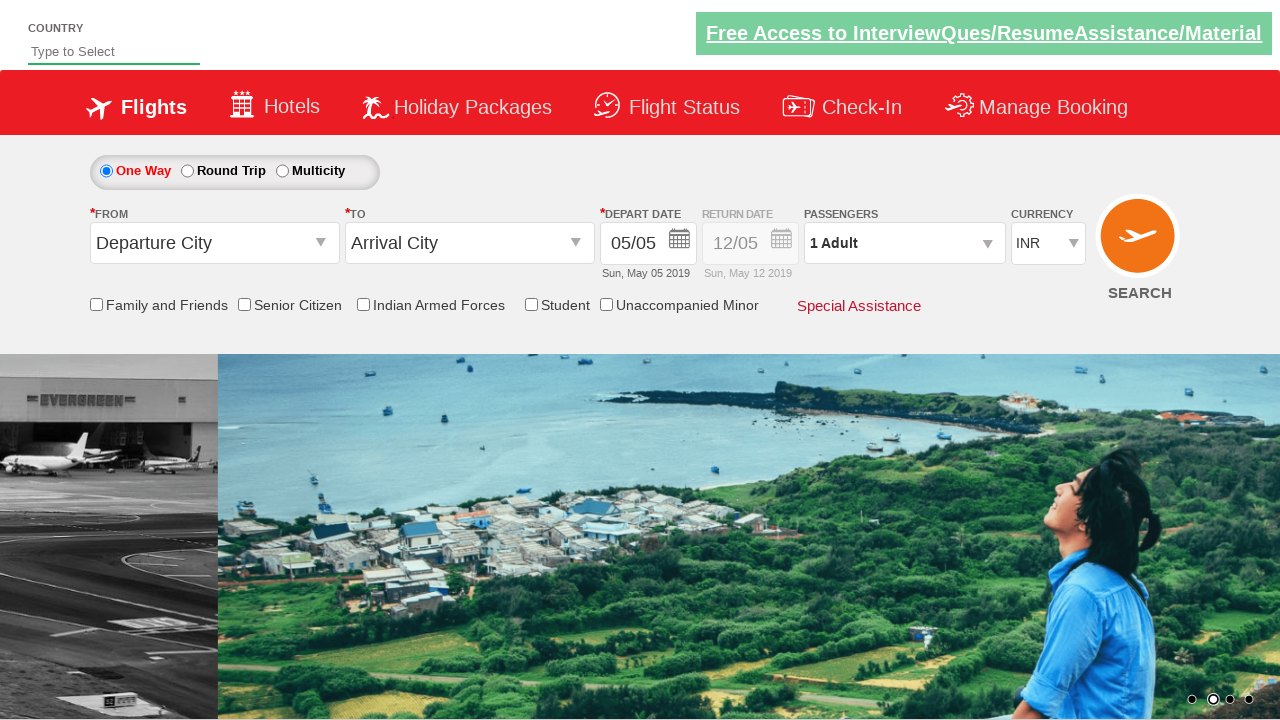

Selected USD from the currency dropdown on #ctl00_mainContent_DropDownListCurrency
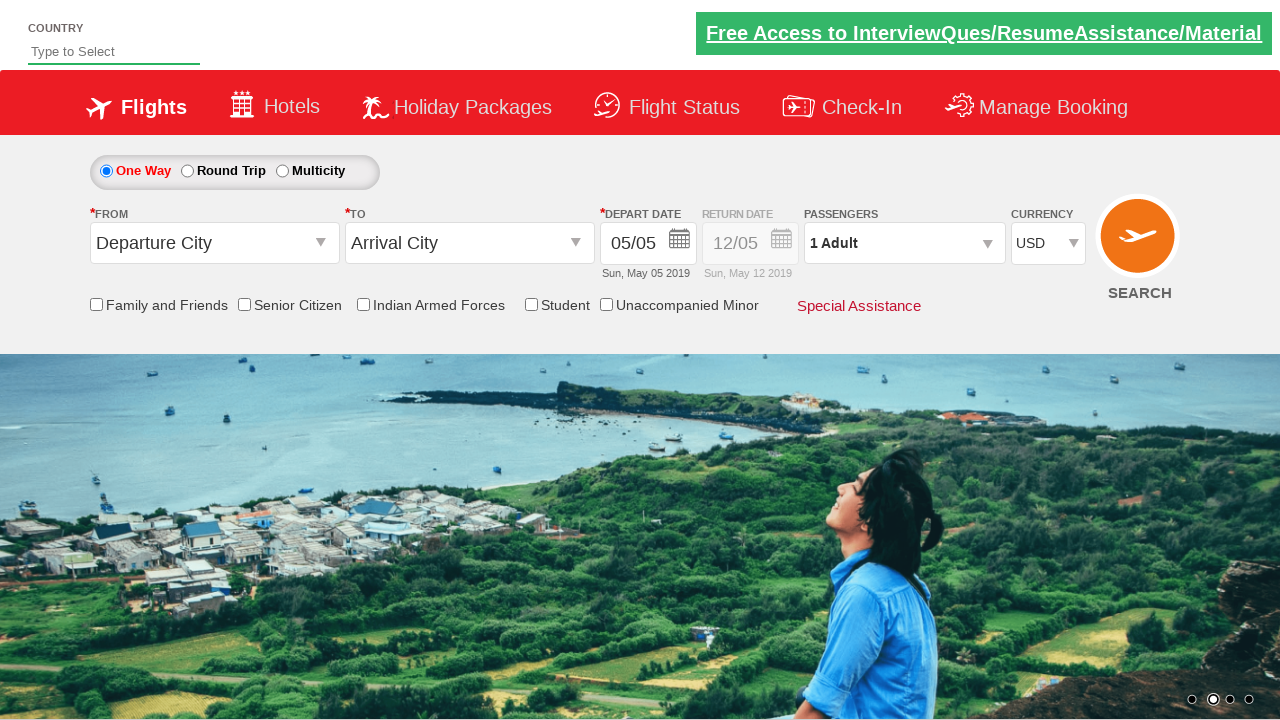

Verified that USD currency was successfully selected in the dropdown
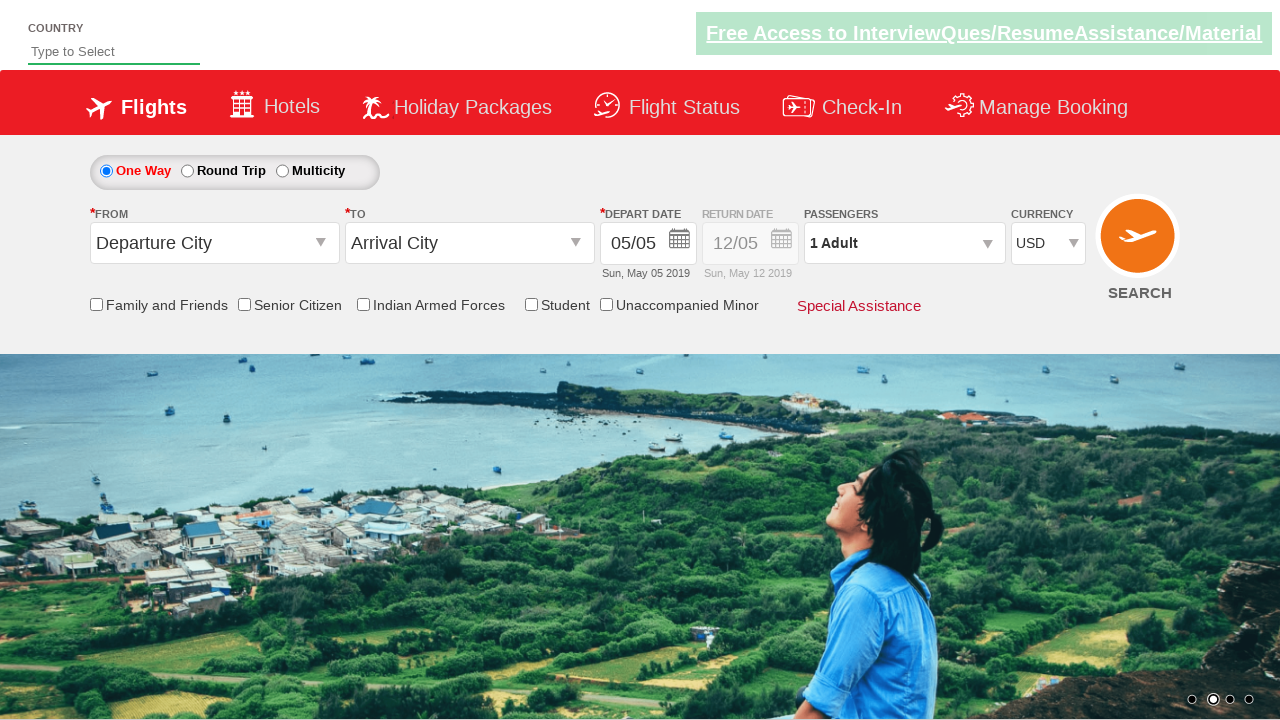

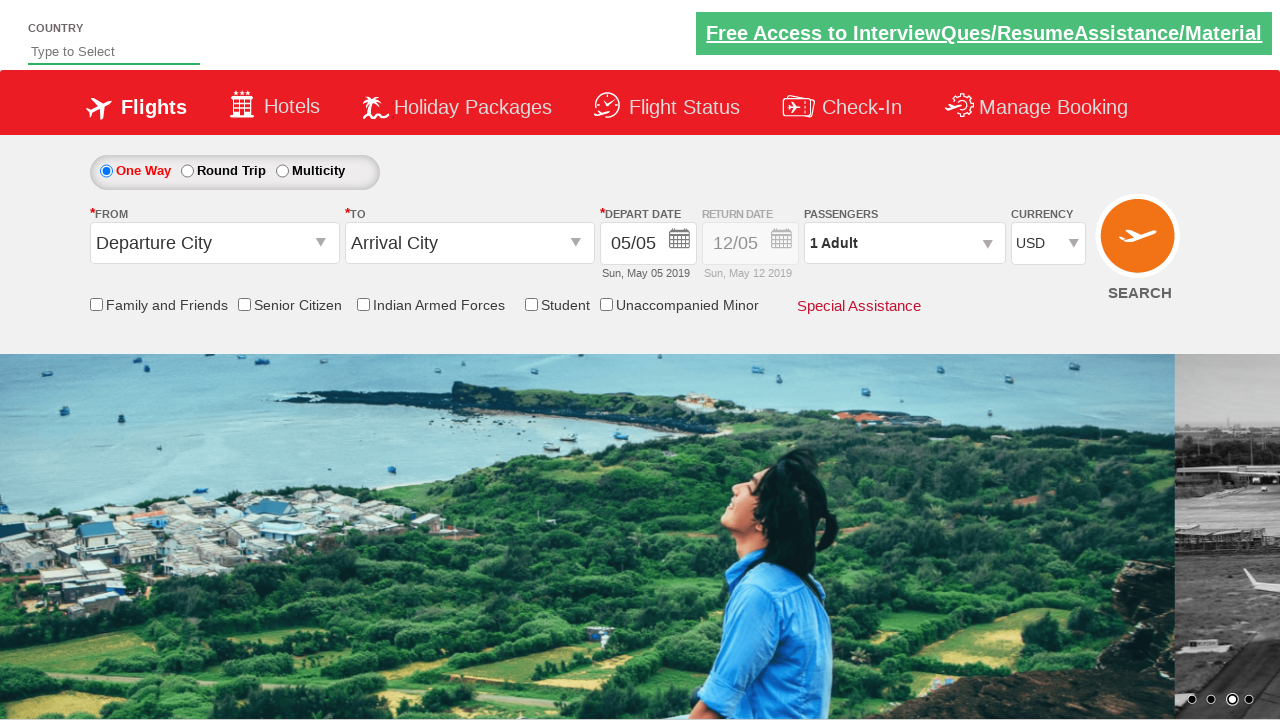